Tests shadow DOM interaction by scrolling to a username div element and filling a text input nested within multiple shadow roots with a pizza type value

Starting URL: https://selectorshub.com/xpath-practice-page/

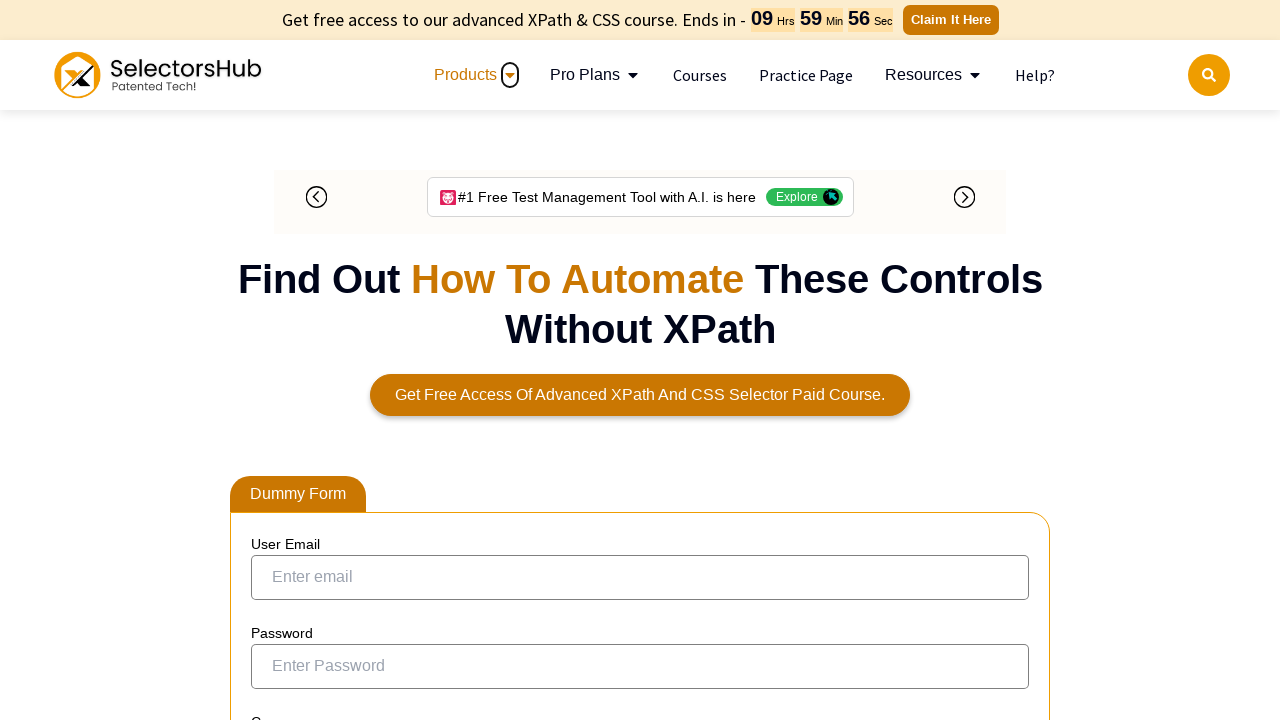

Scrolled to username div element with id 'userName'
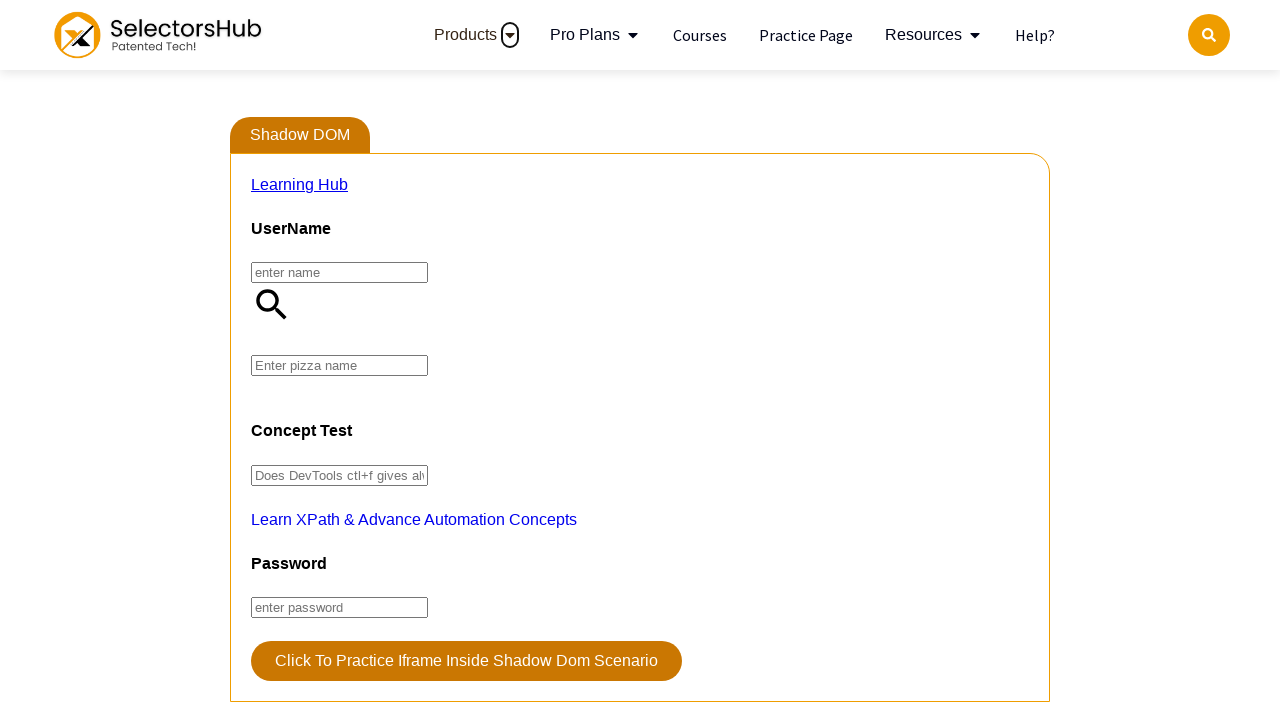

Located outer shadow host div with id 'userName'
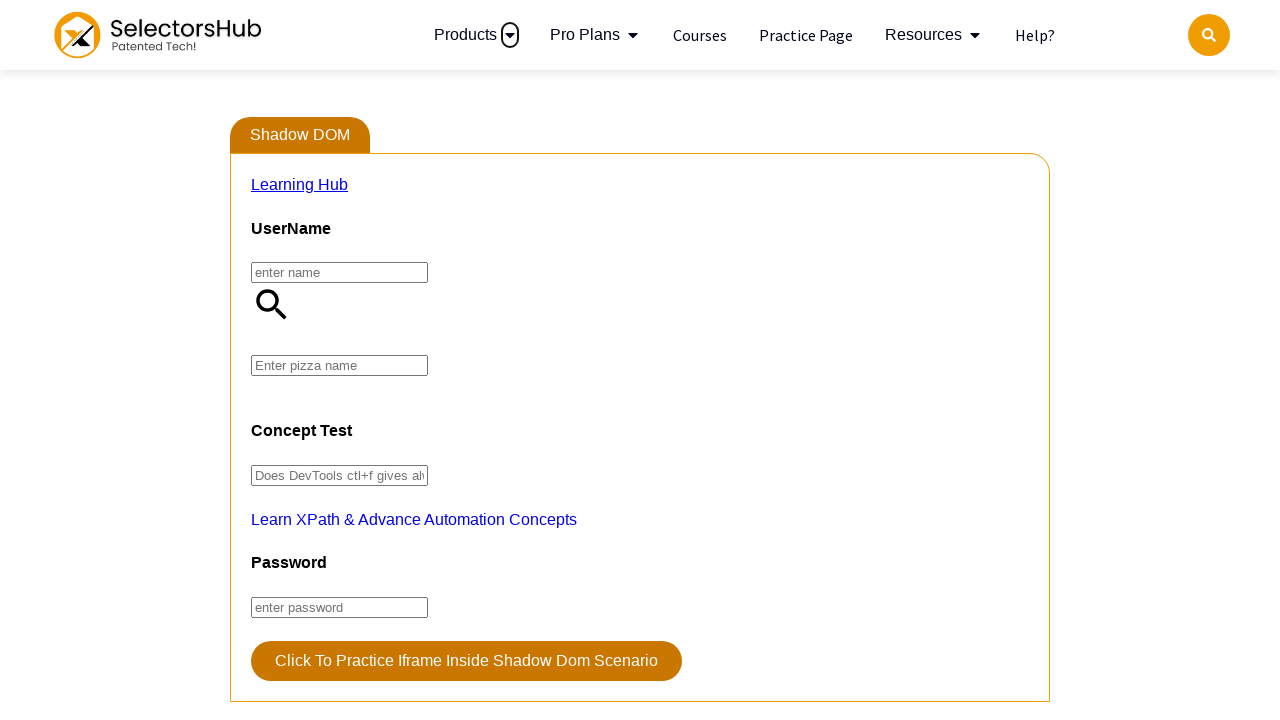

Located nested shadow host element with id 'app2'
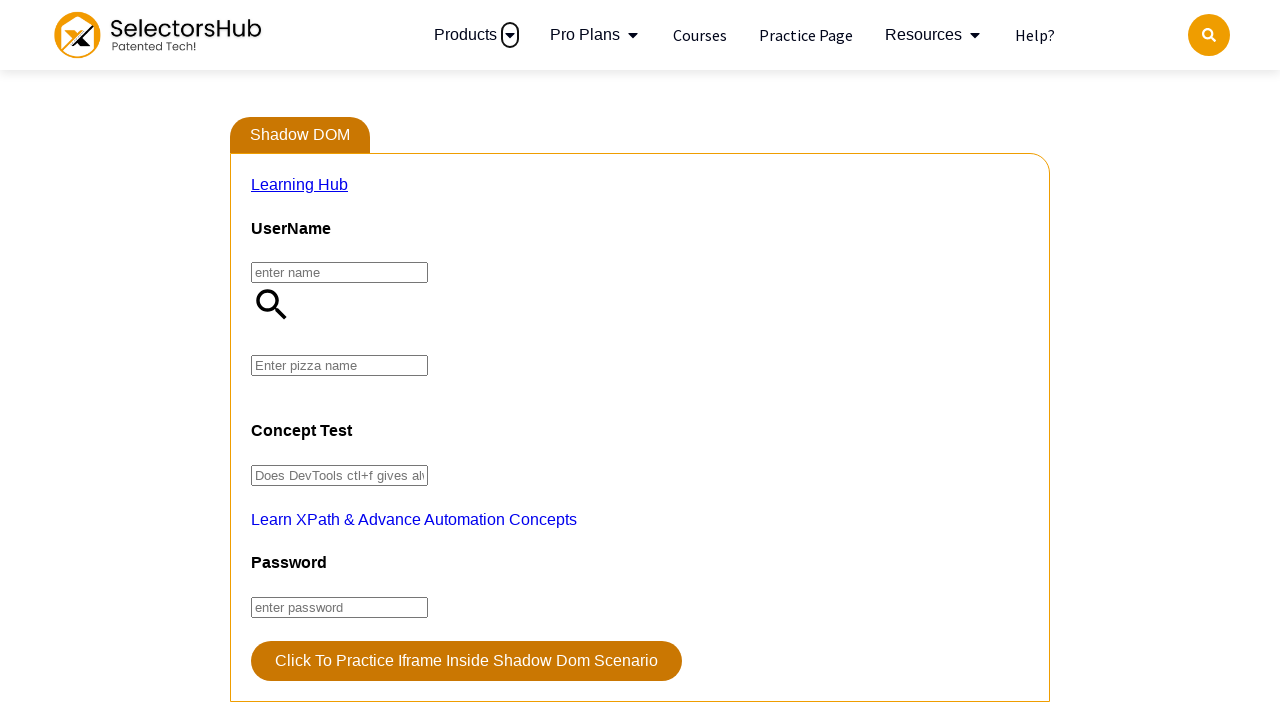

Located pizza input field nested within shadow roots
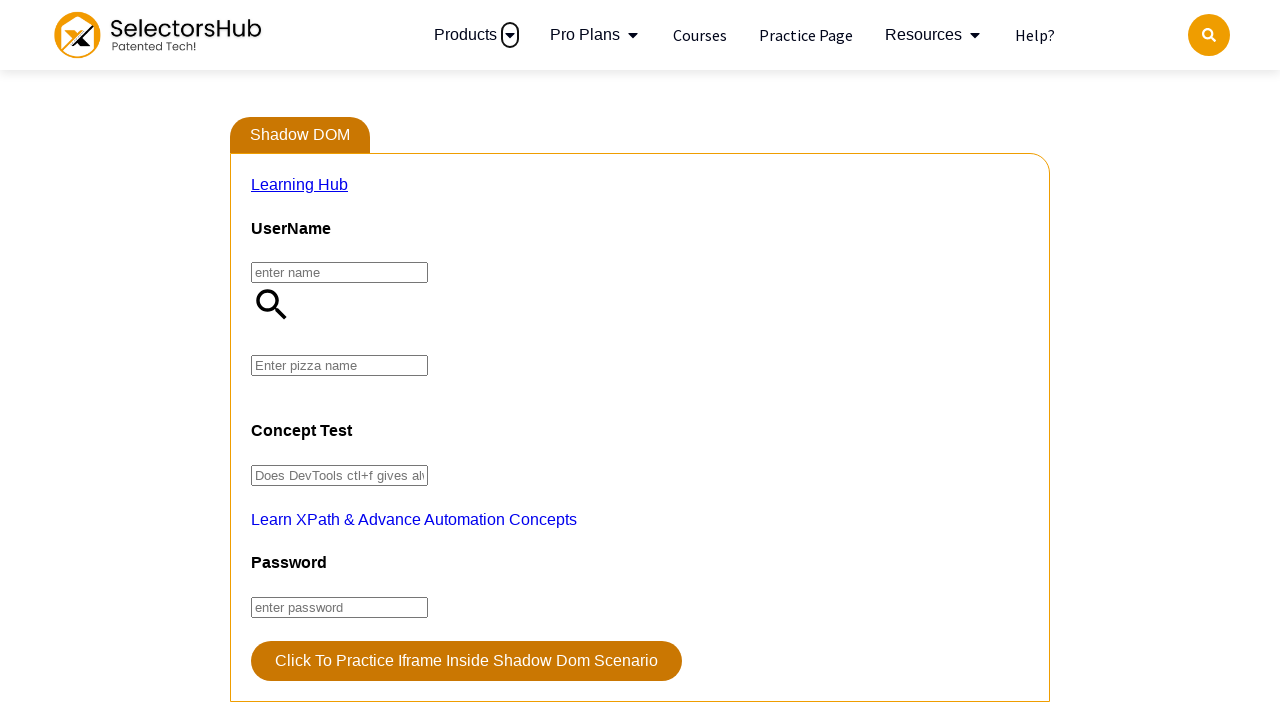

Filled pizza input field with 'farmhouse' value on div#userName >> #app2 >> #pizza
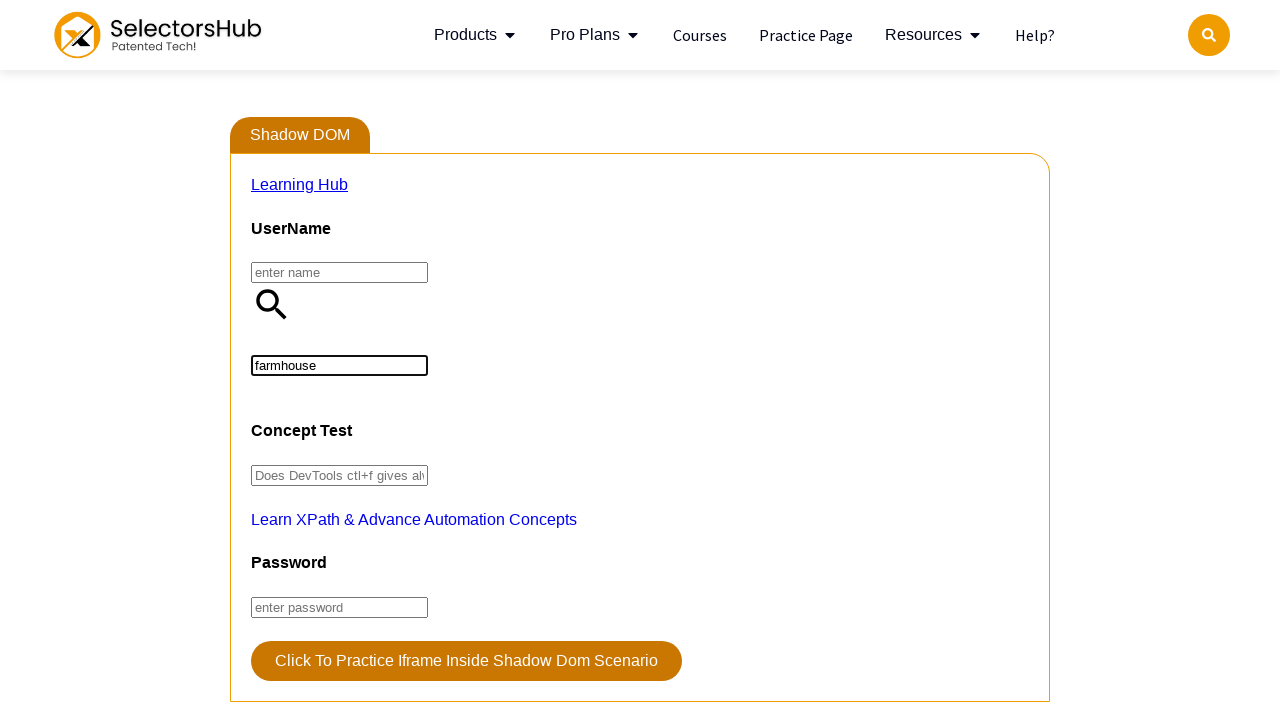

Waited 1000ms to verify action completion
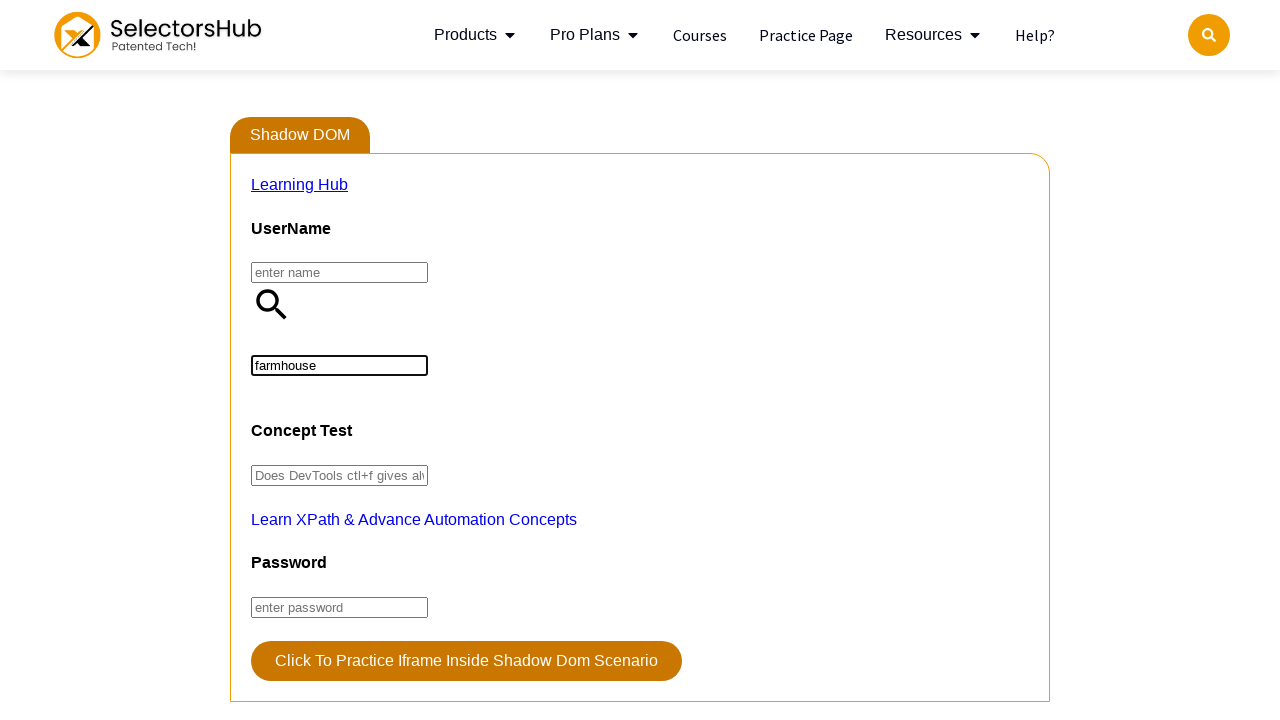

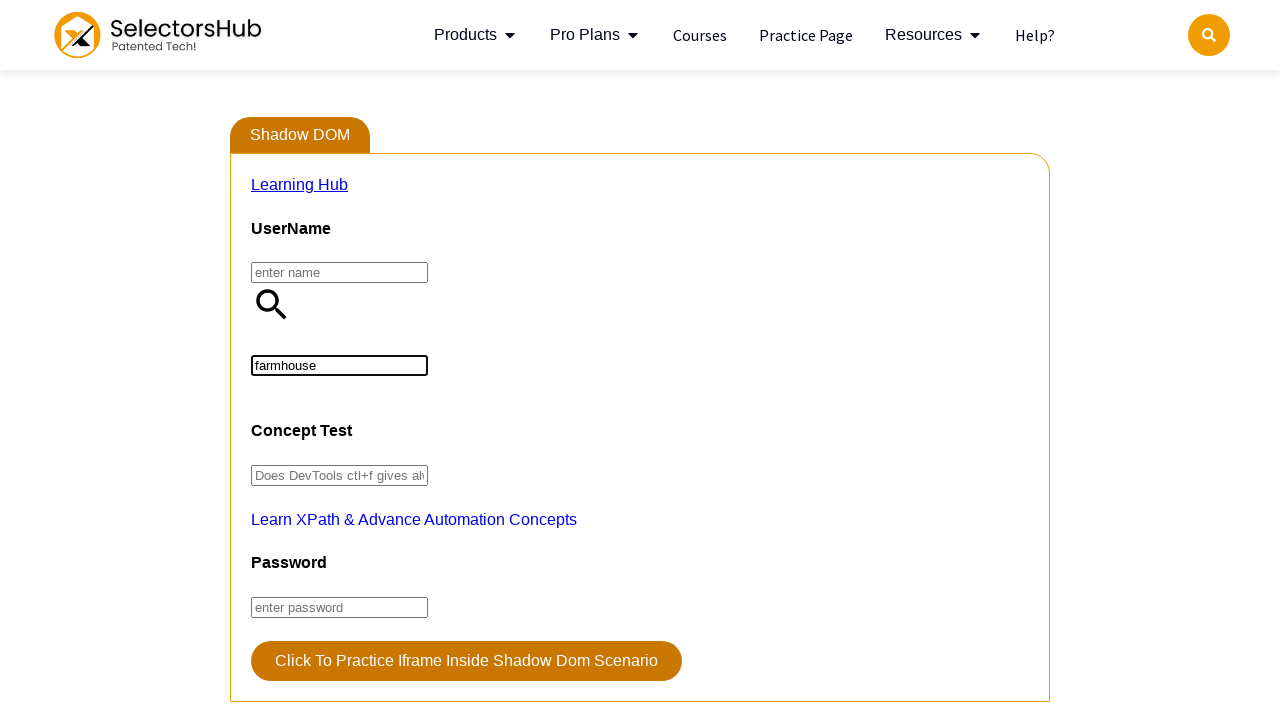